Navigates to Achievement Medals page and verifies all filters are enabled

Starting URL: https://www.glendale.com

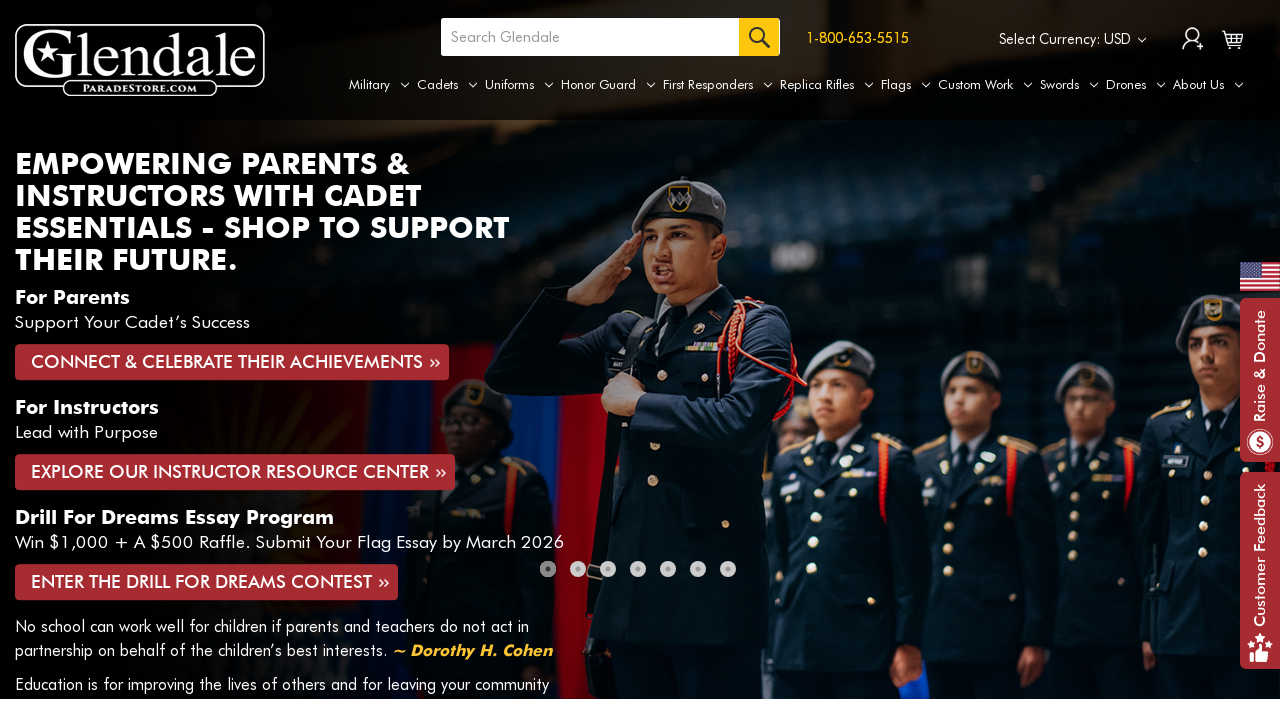

Hovered over Uniforms tab to reveal submenu at (519, 85) on xpath=//a[@aria-label='Uniforms']
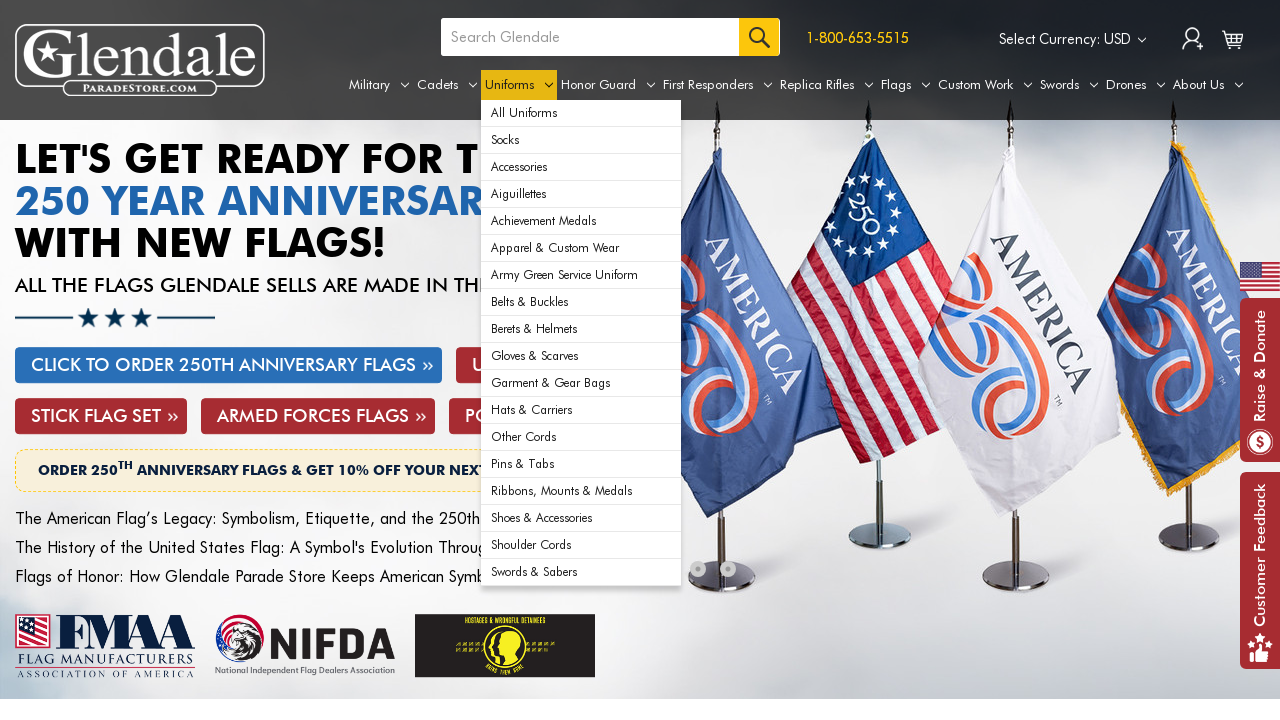

Clicked on Achievement Medals link from uniforms submenu at (581, 221) on xpath=//div[@id='navPages-29']/ul[@class='navPage-subMenu-list']/li[5]/a
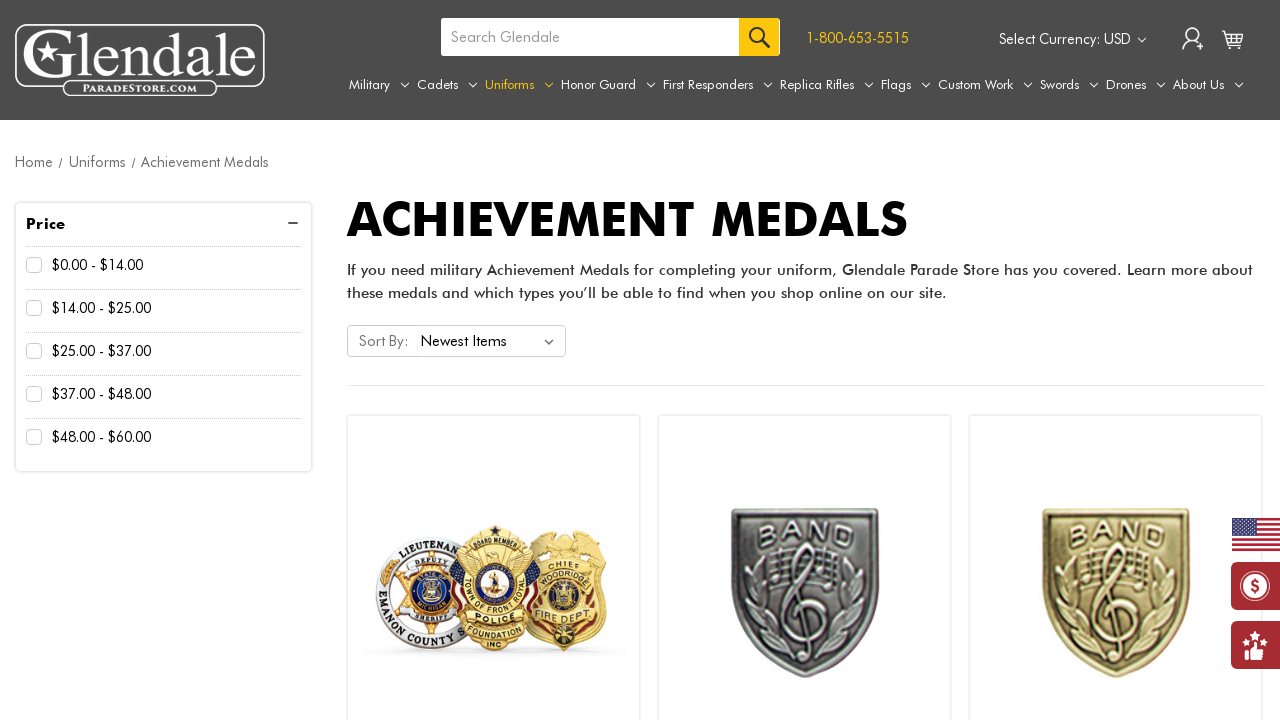

Located all filter icon elements on Achievement Medals page
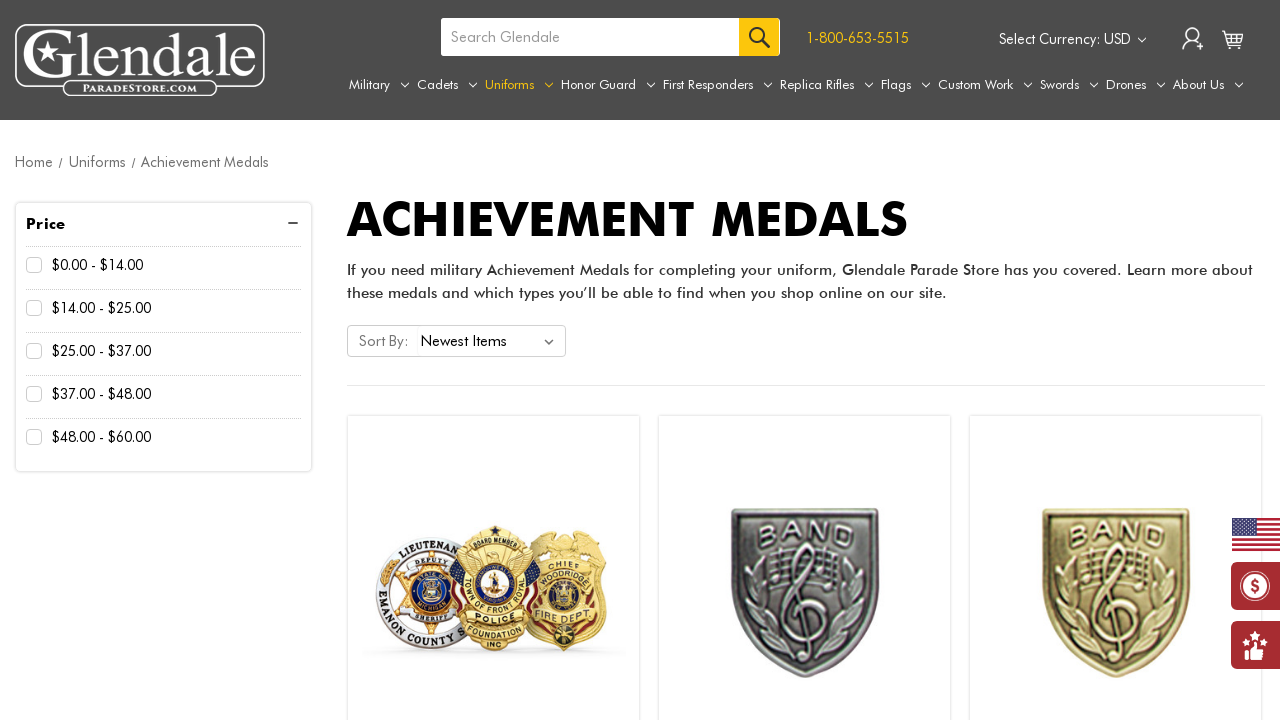

Verified filter icon 1 is enabled
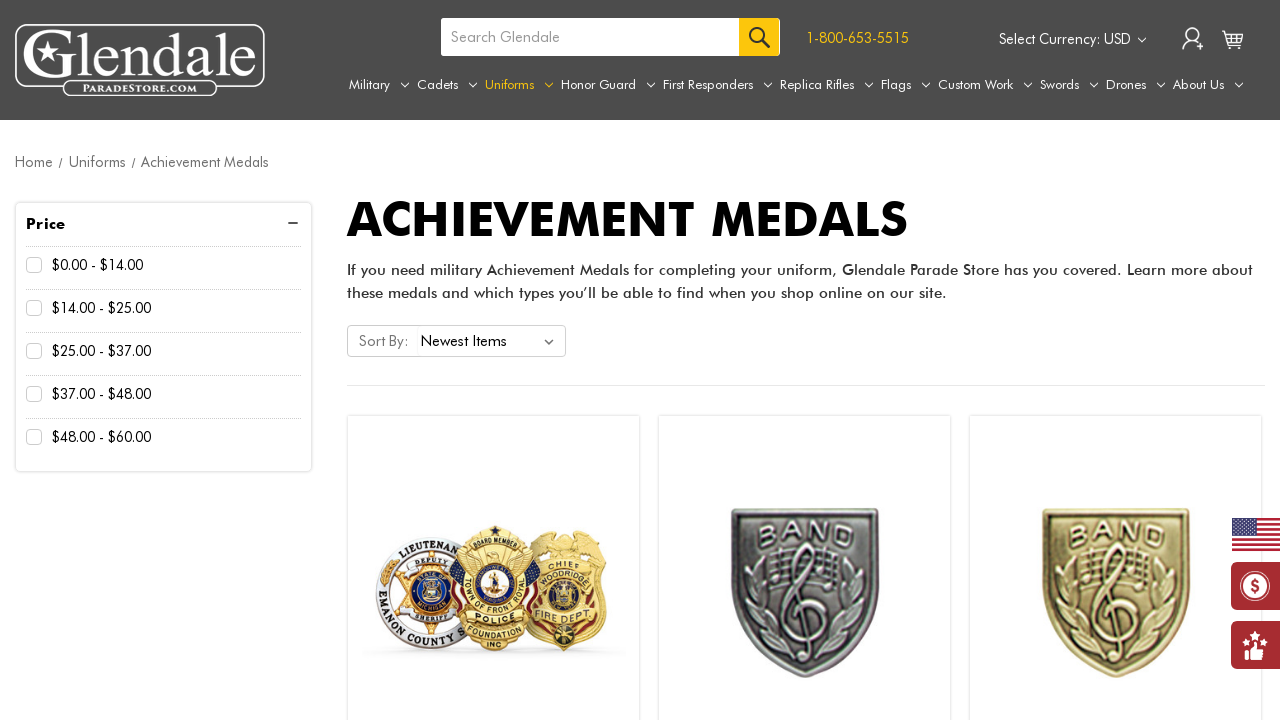

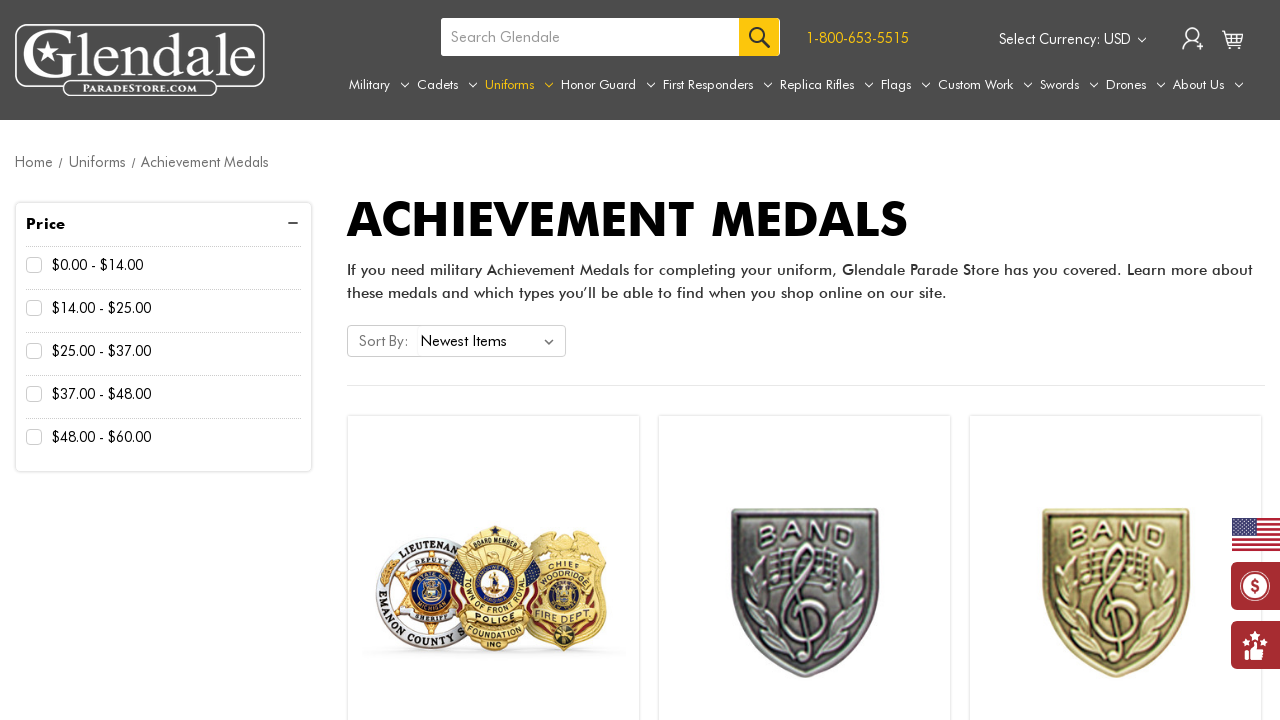